Tests drag and drop functionality by dragging element A to element B's position and verifying the elements have swapped

Starting URL: https://the-internet.herokuapp.com/drag_and_drop

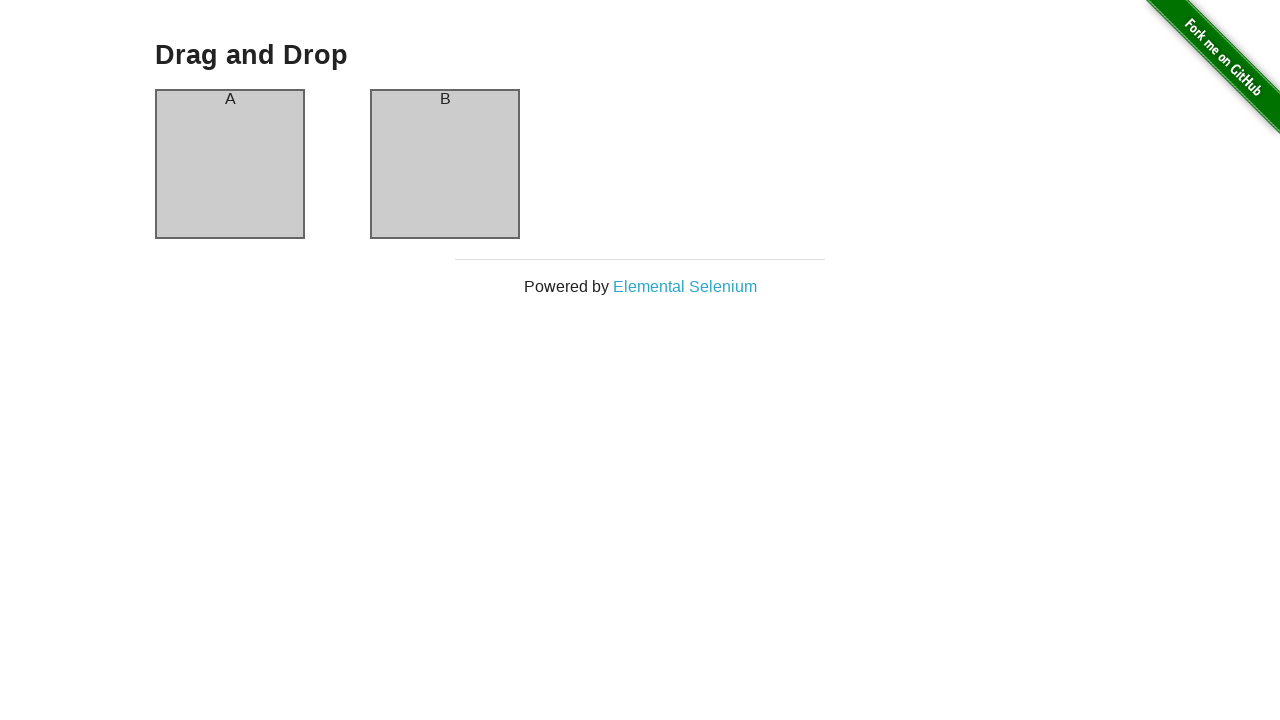

Waited for element A (#column-a) to be present
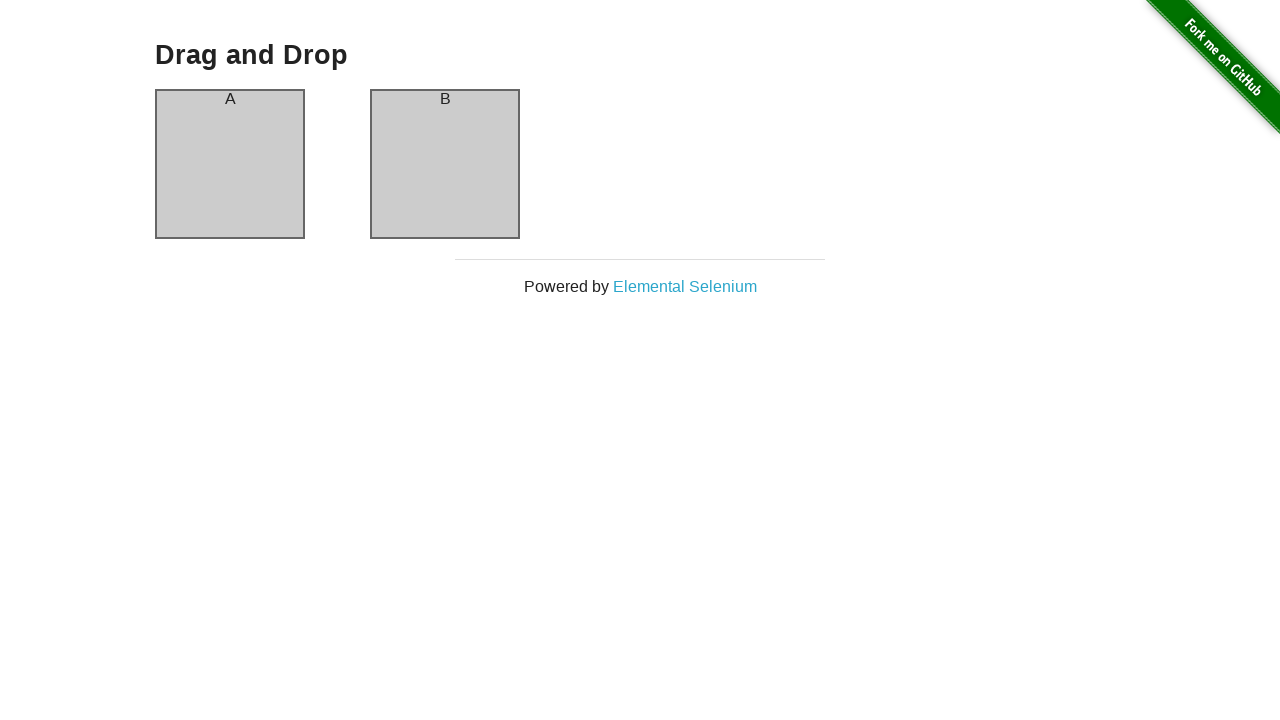

Waited for element B (#column-b) to be present
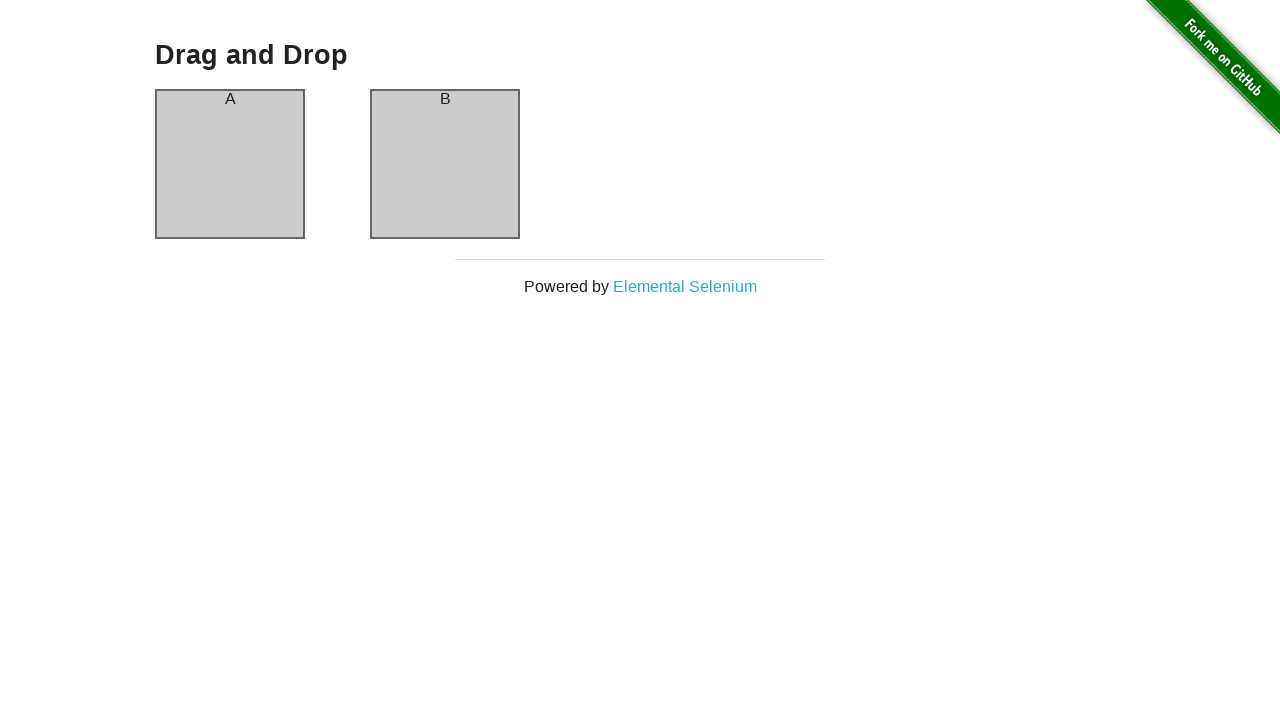

Located element A (#column-a)
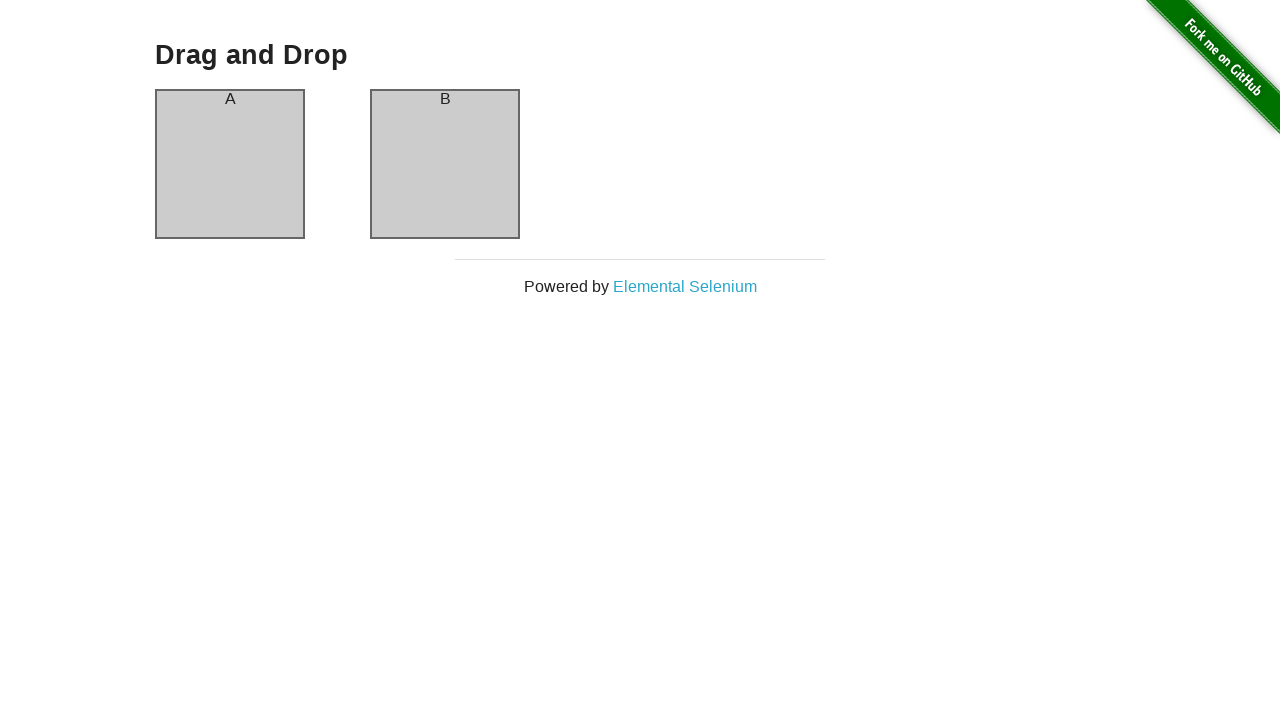

Located element B (#column-b)
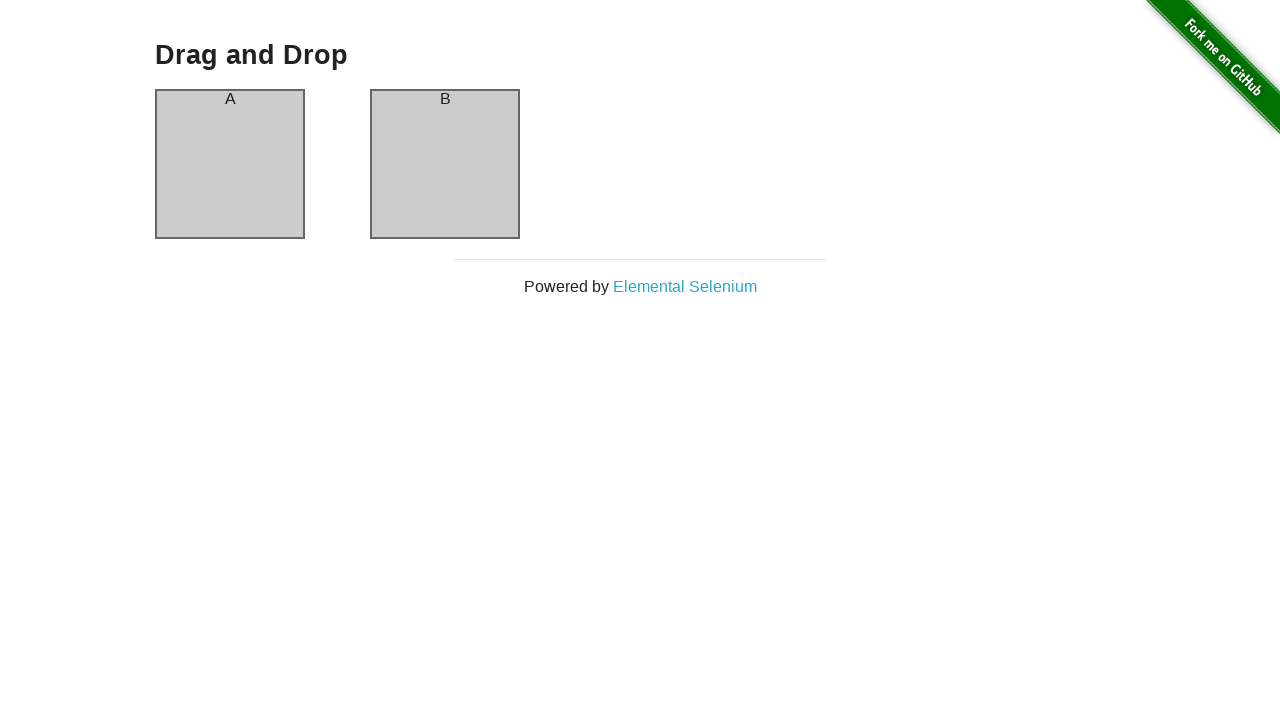

Dragged element A to element B's position at (445, 164)
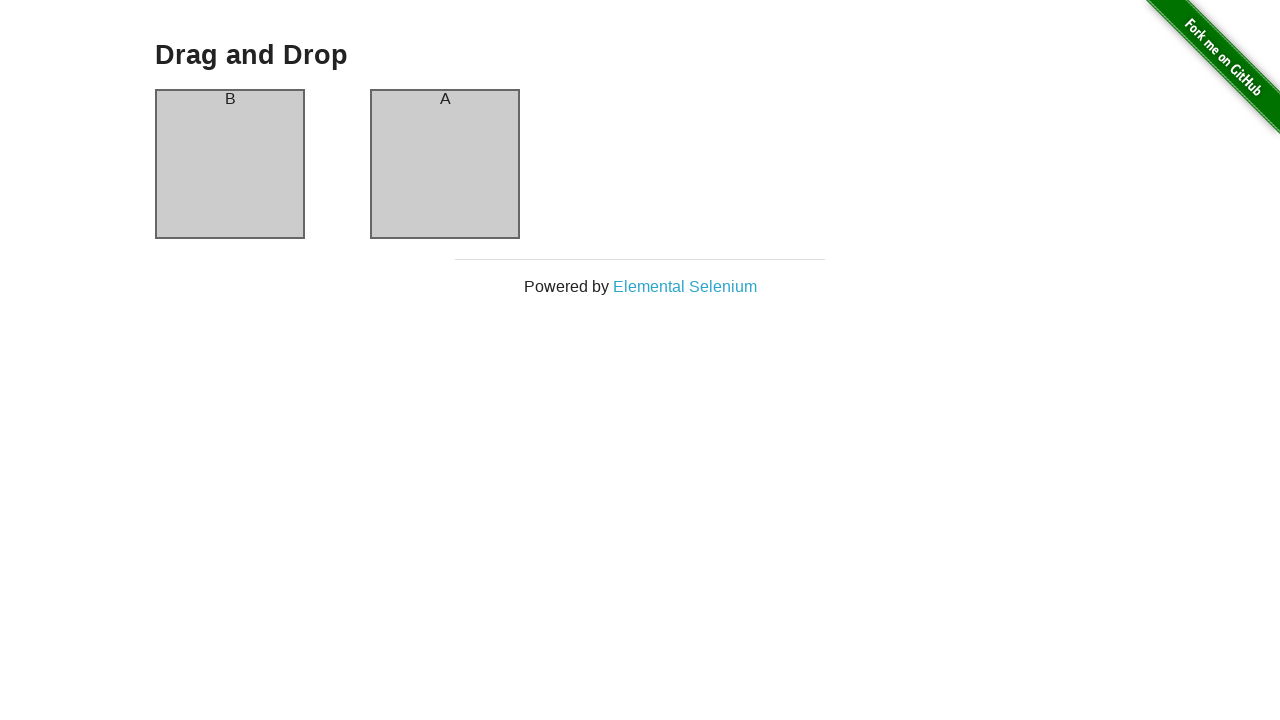

Verified element A header now contains 'B' after drag and drop
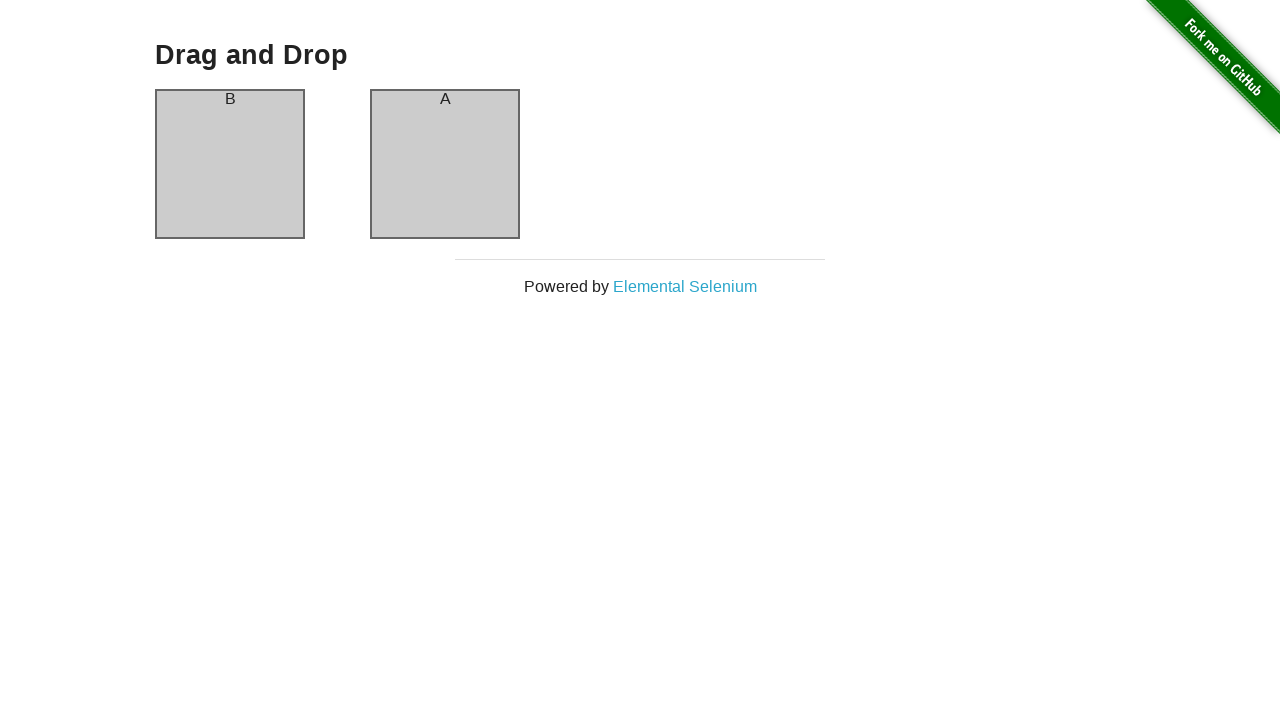

Verified element B header now contains 'A' - elements have successfully swapped
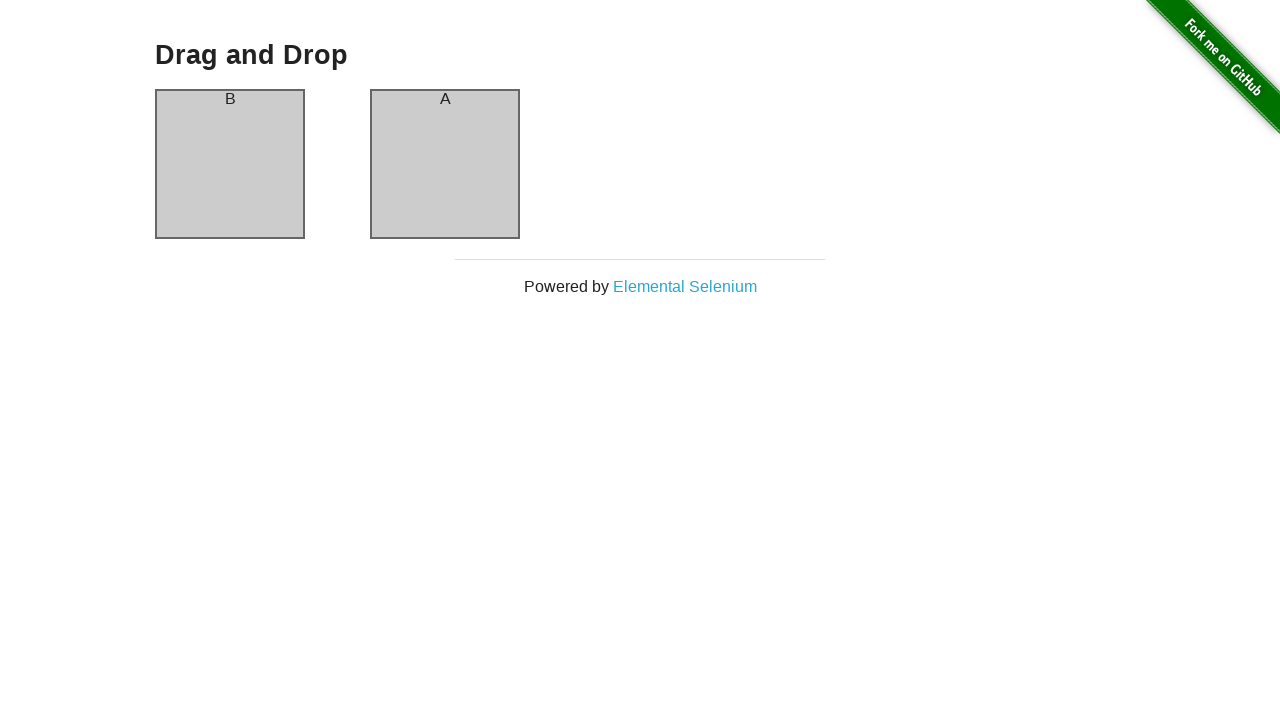

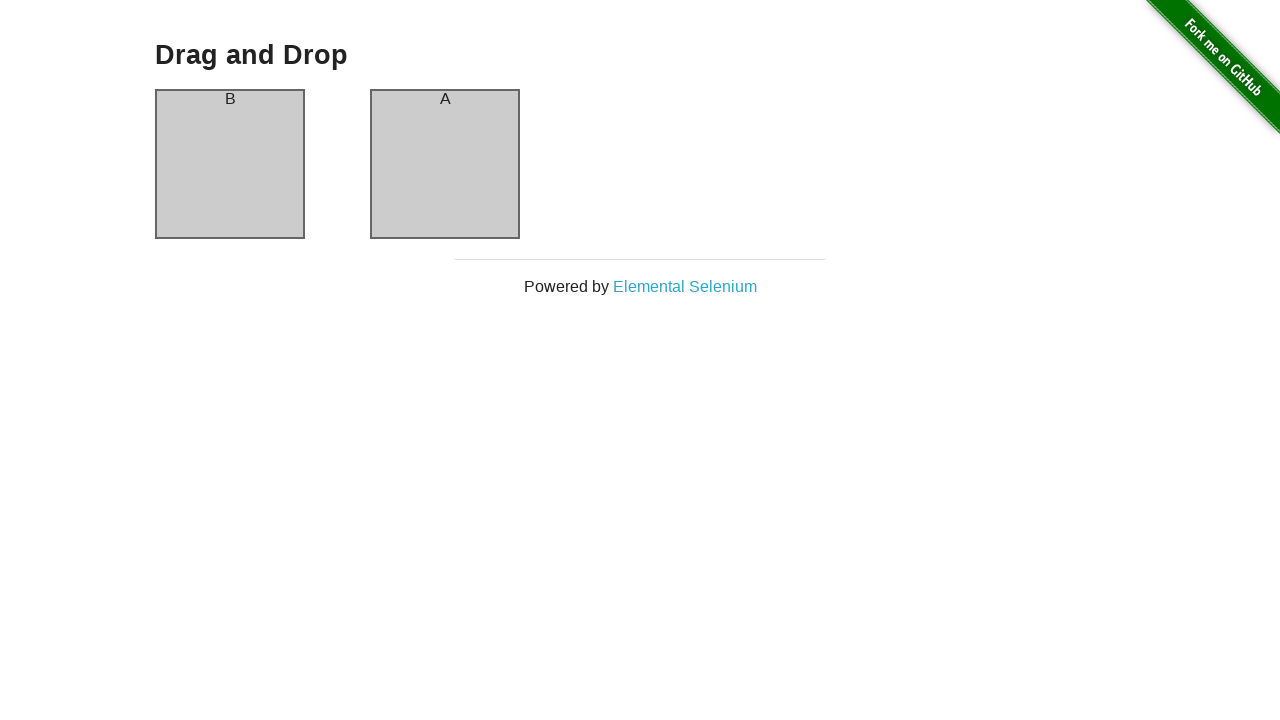